Tests switching between multiple browser windows by clicking a link that opens a new window, then verifying the page titles of both the original and new windows using non-deterministic window handle ordering.

Starting URL: https://the-internet.herokuapp.com/windows

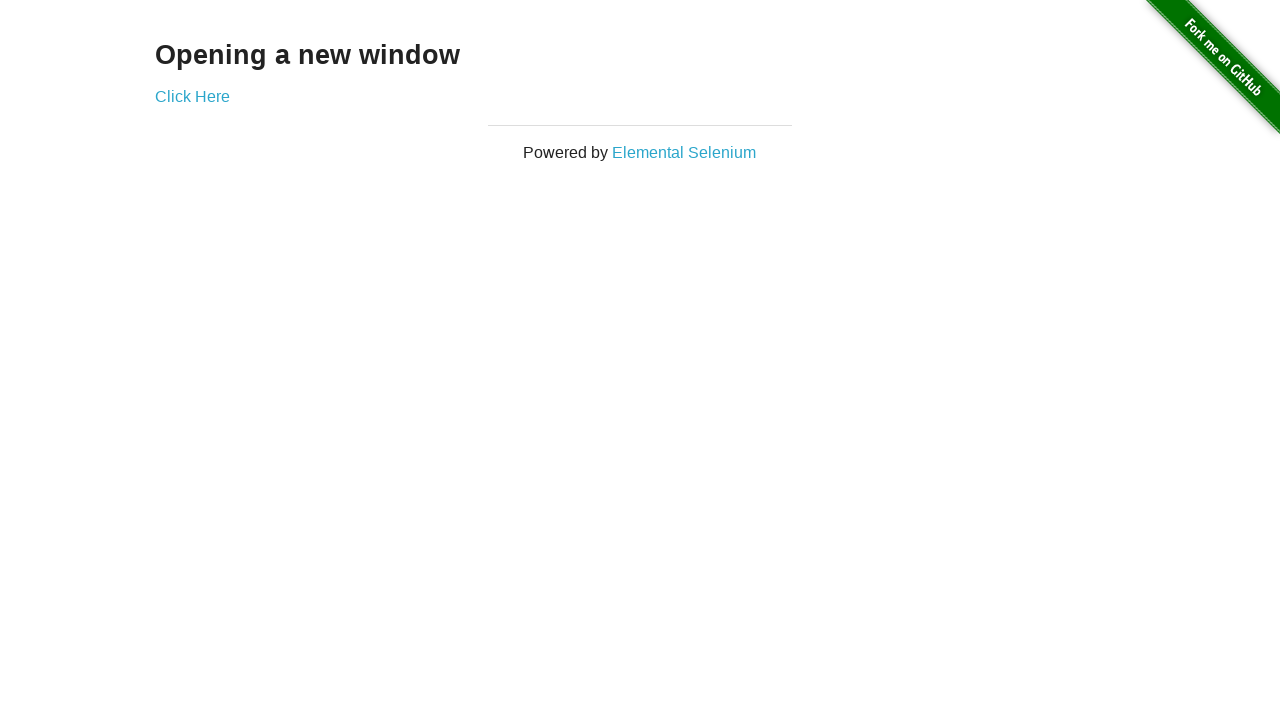

Clicked link to open new window at (192, 96) on .example a
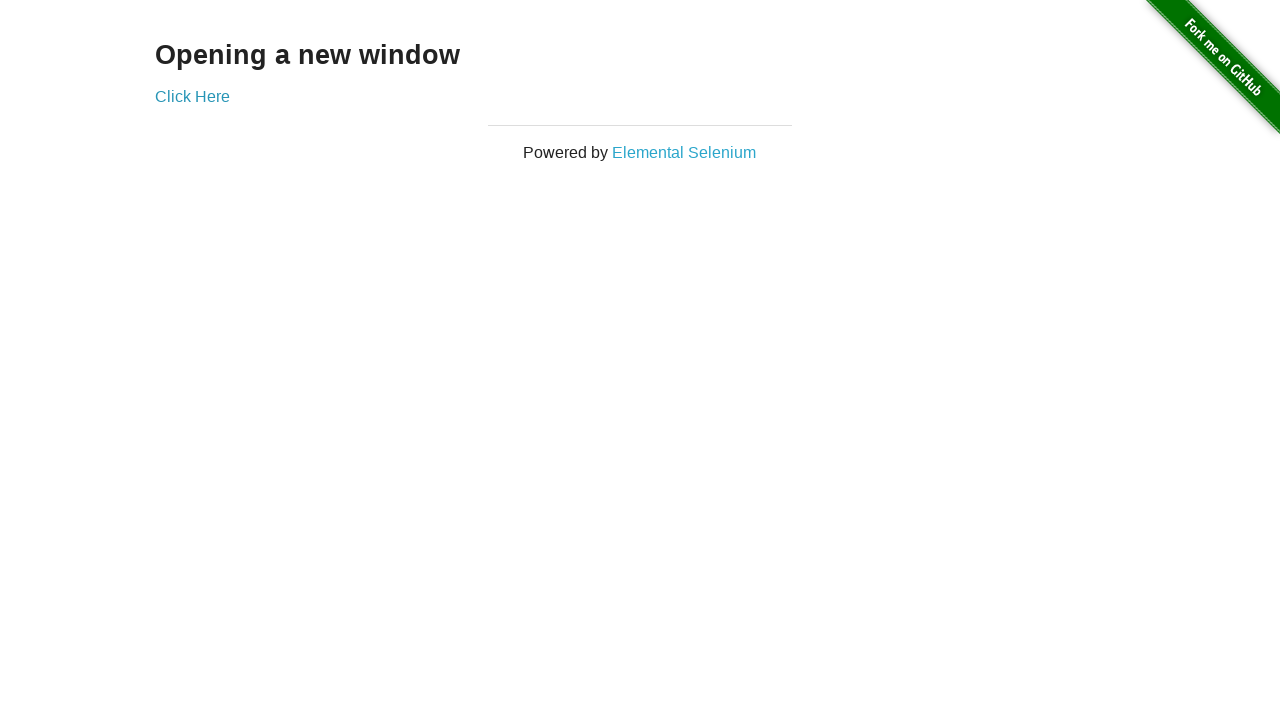

Verified original window title is 'The Internet'
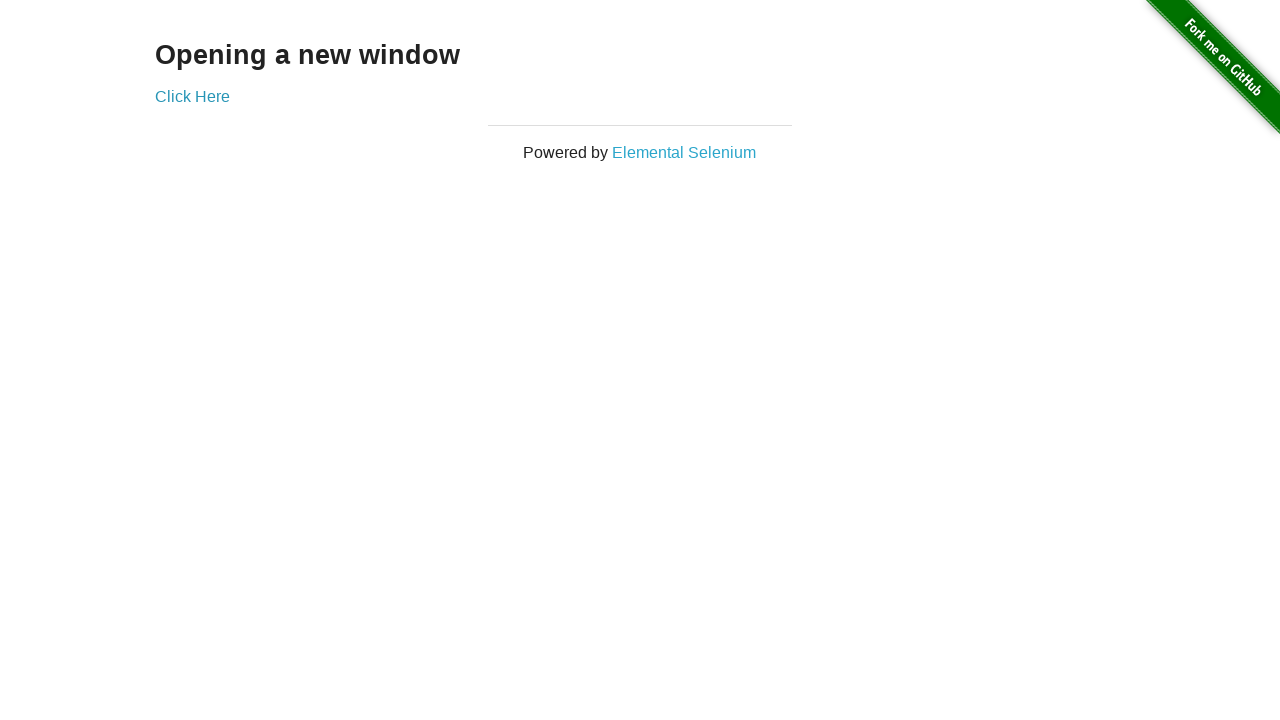

New window finished loading
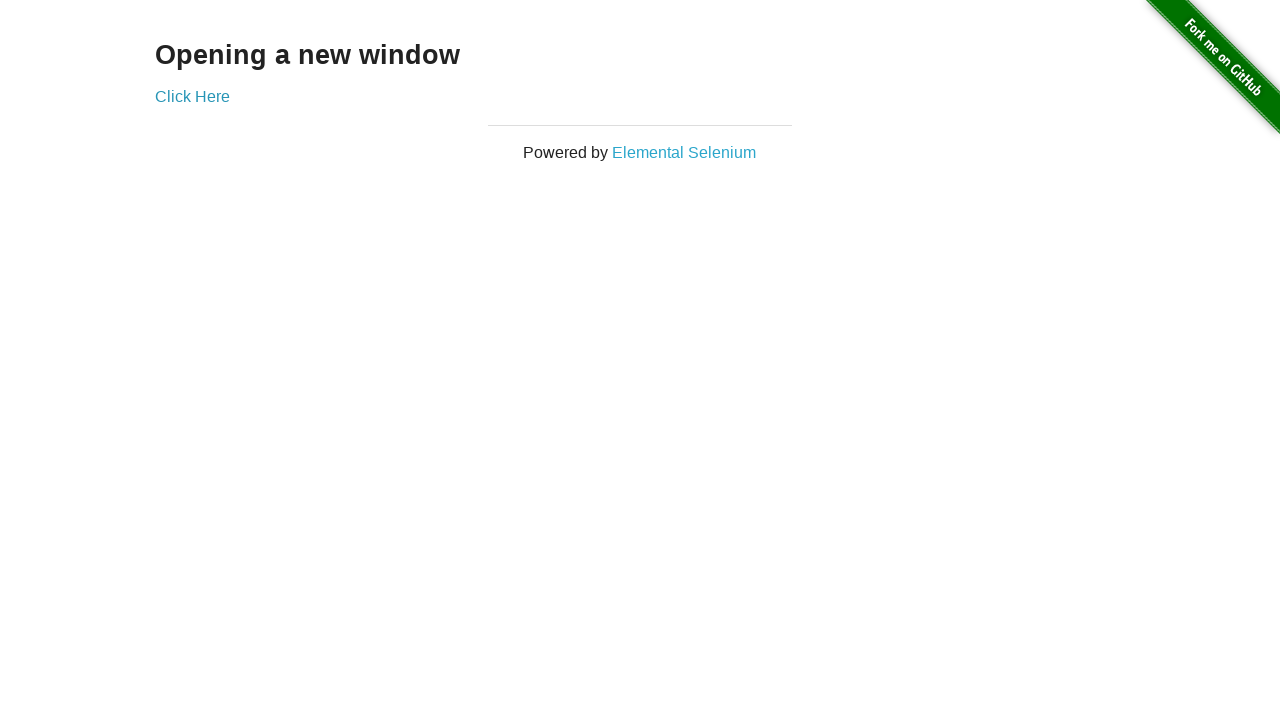

Verified new window title is 'New Window'
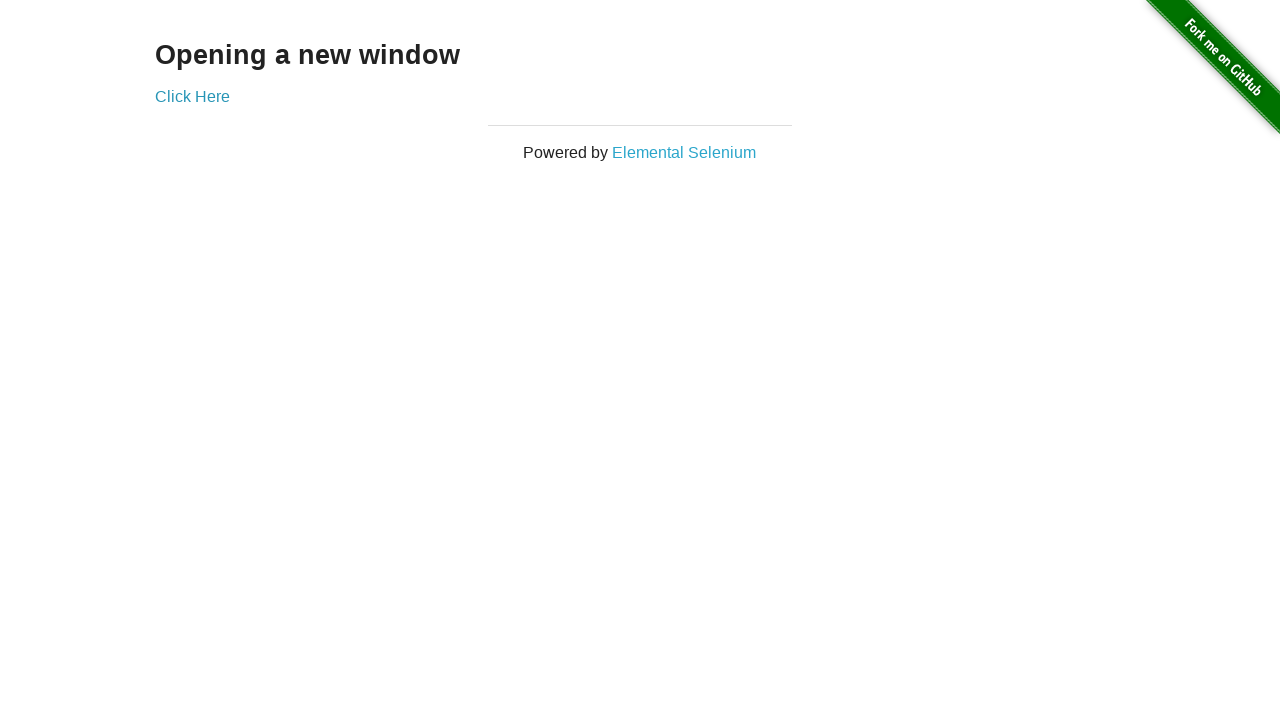

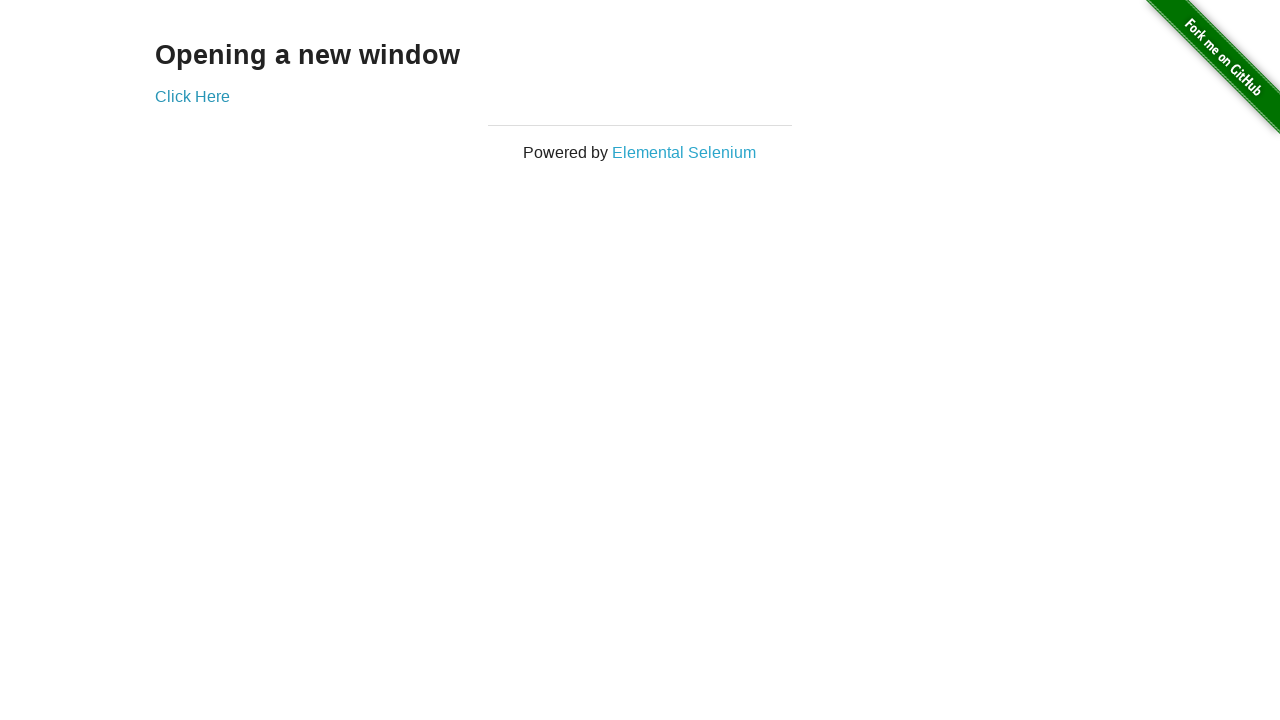